Navigates to Form Authentication page and verifies the page URL is correct

Starting URL: https://the-internet.herokuapp.com/

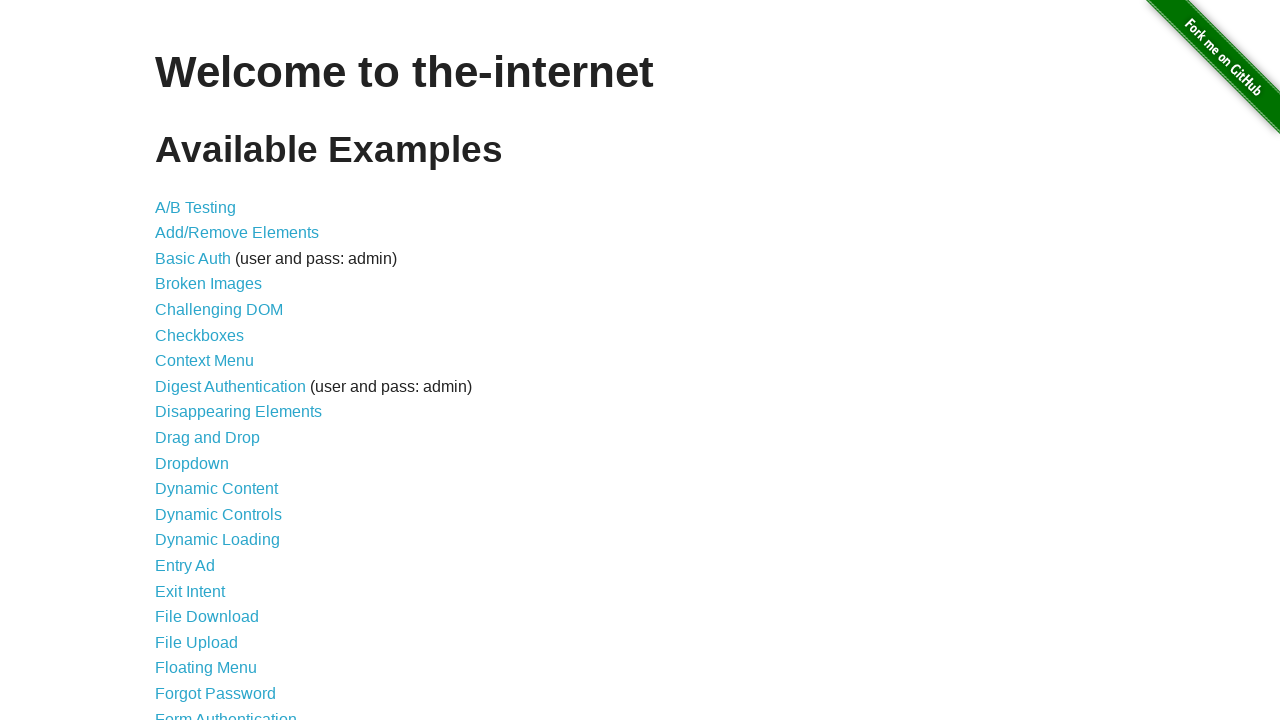

Clicked on Form Authentication link at (226, 712) on a:text('Form Authentication')
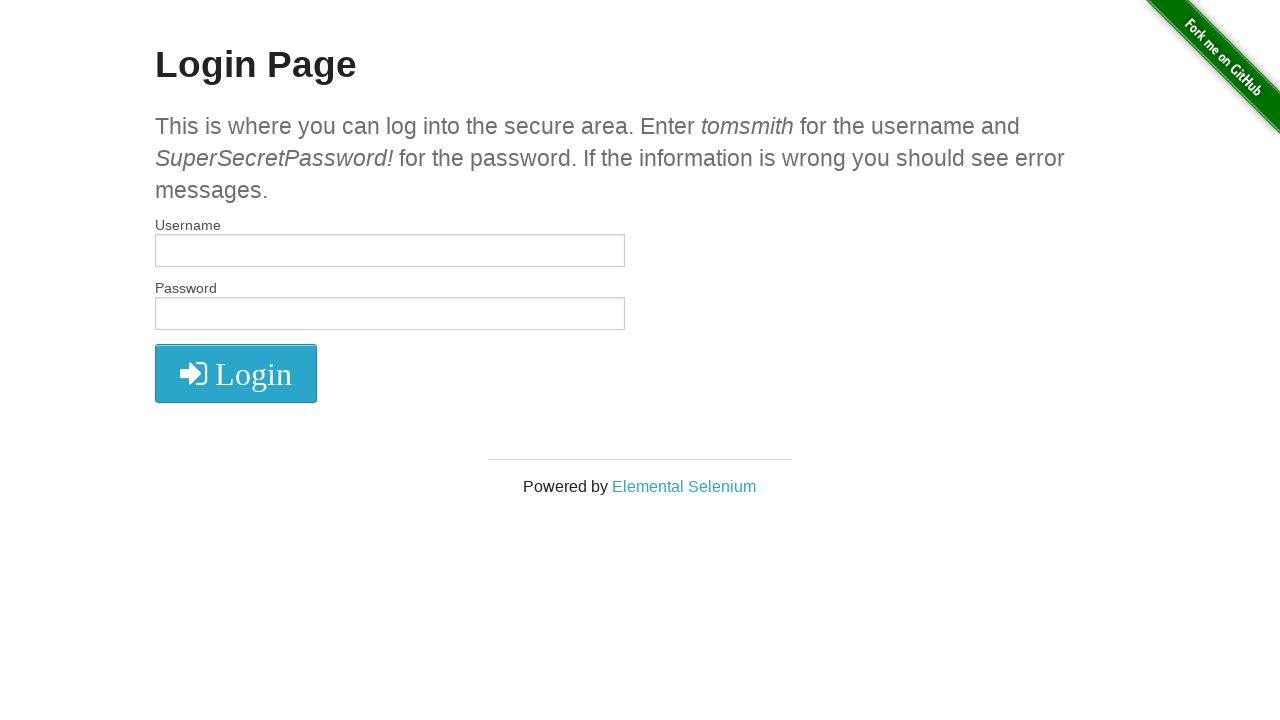

Login page loaded and URL confirmed
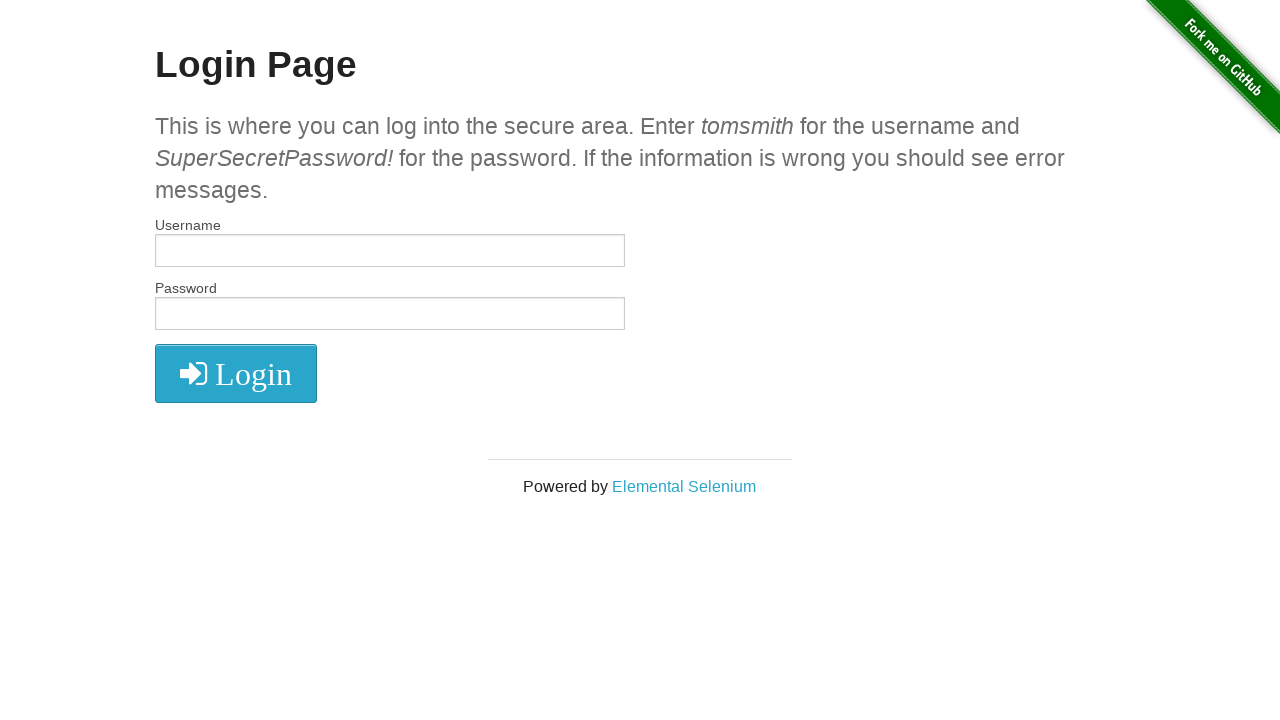

Verified that page URL contains '/login'
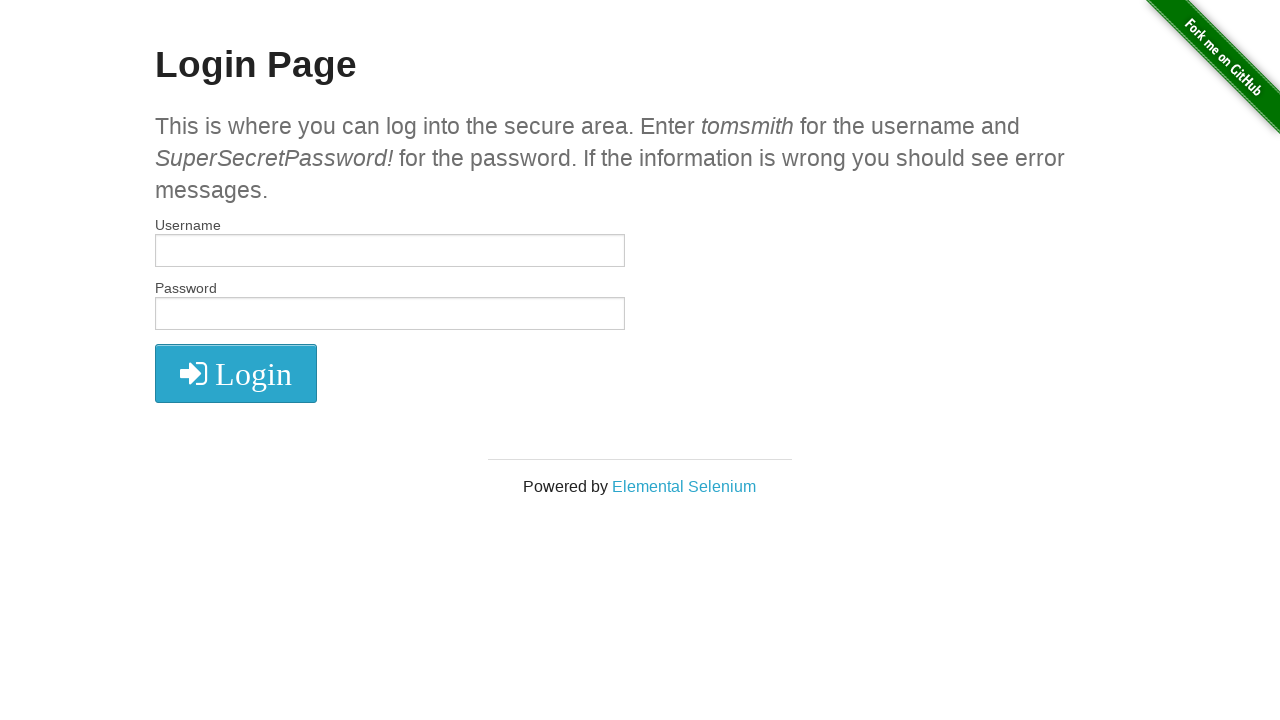

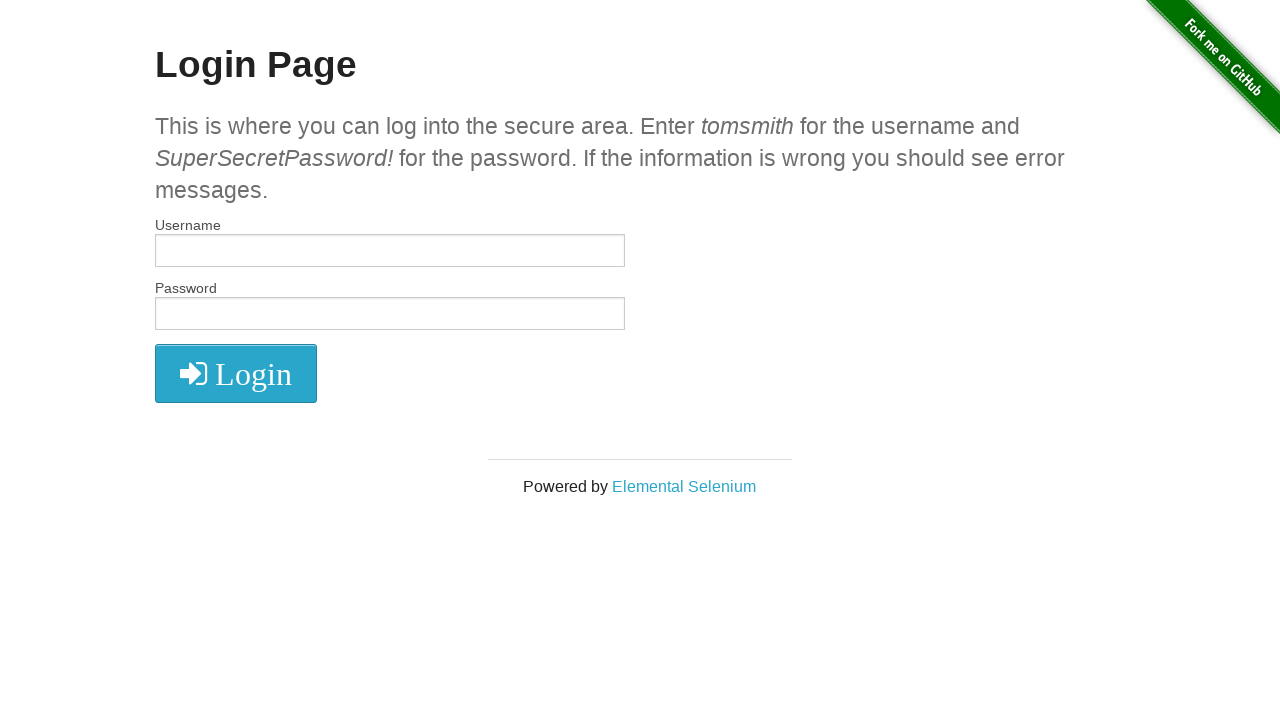